Tests the Add/Remove Elements functionality by clicking the Add Element button, verifying the Delete button appears, clicking Delete, and verifying the page heading is still visible.

Starting URL: https://the-internet.herokuapp.com/add_remove_elements/

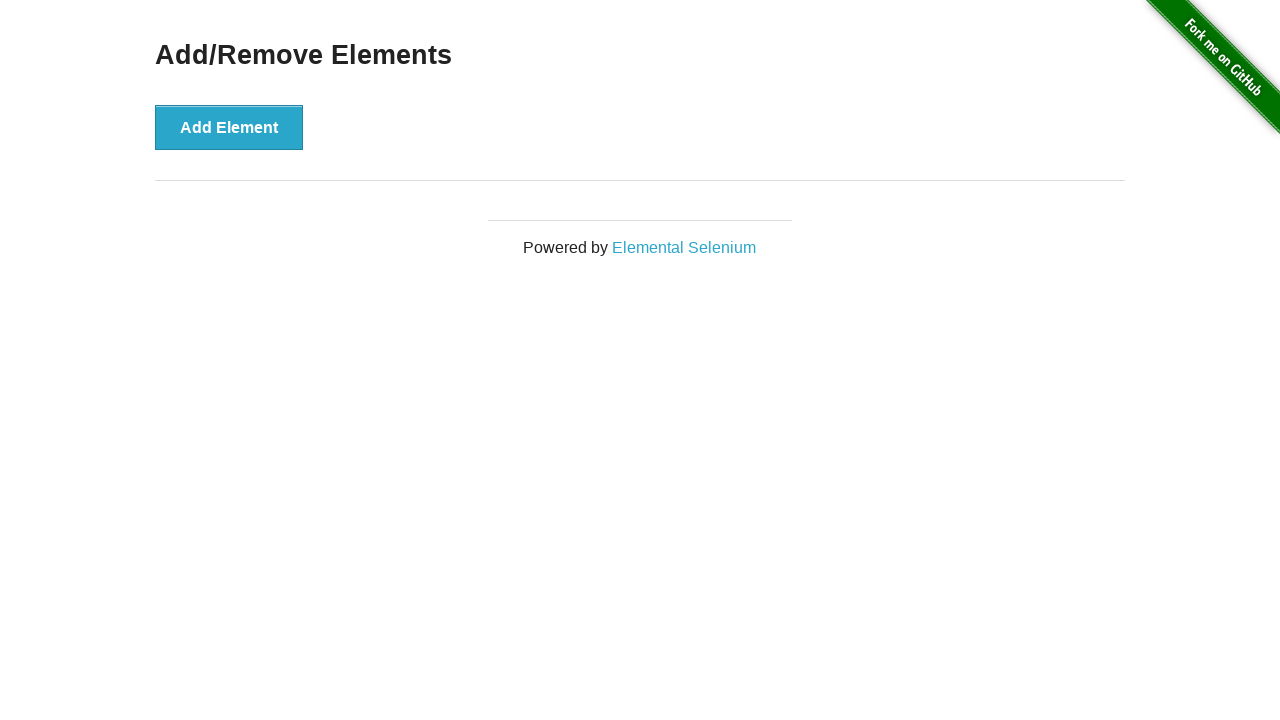

Clicked the Add Element button at (229, 127) on button[onclick='addElement()']
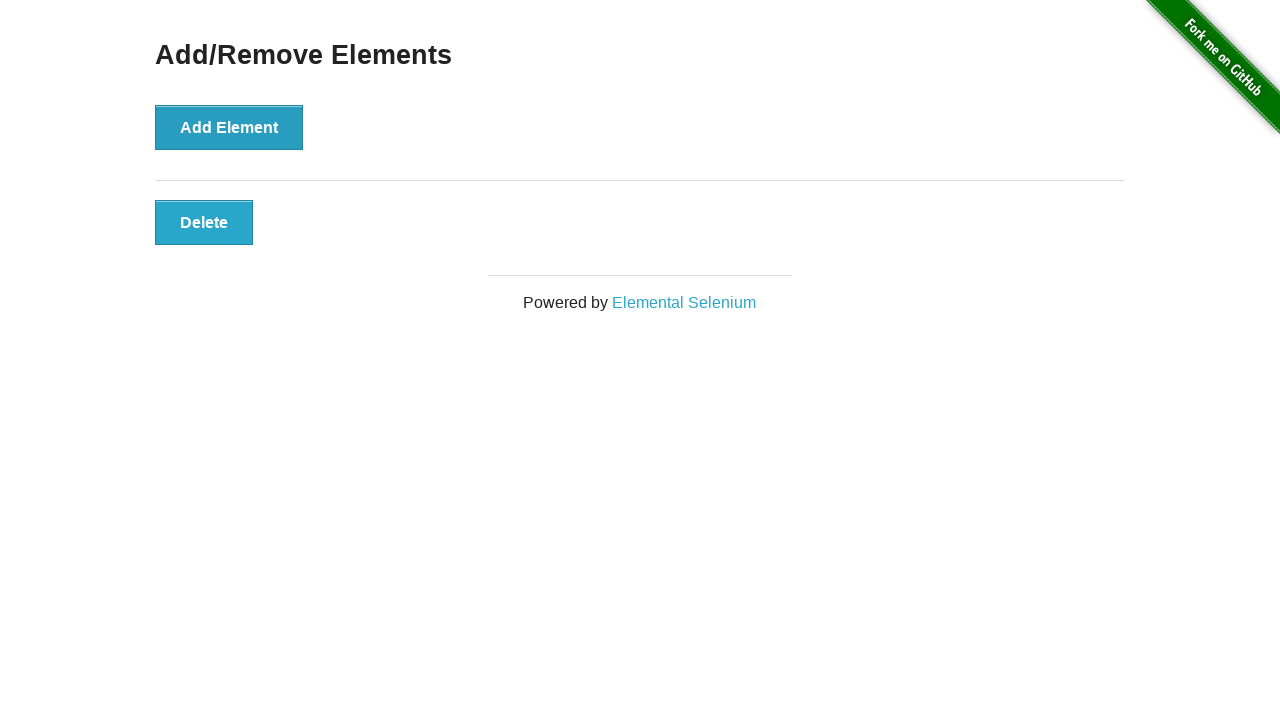

Delete button appeared and is visible
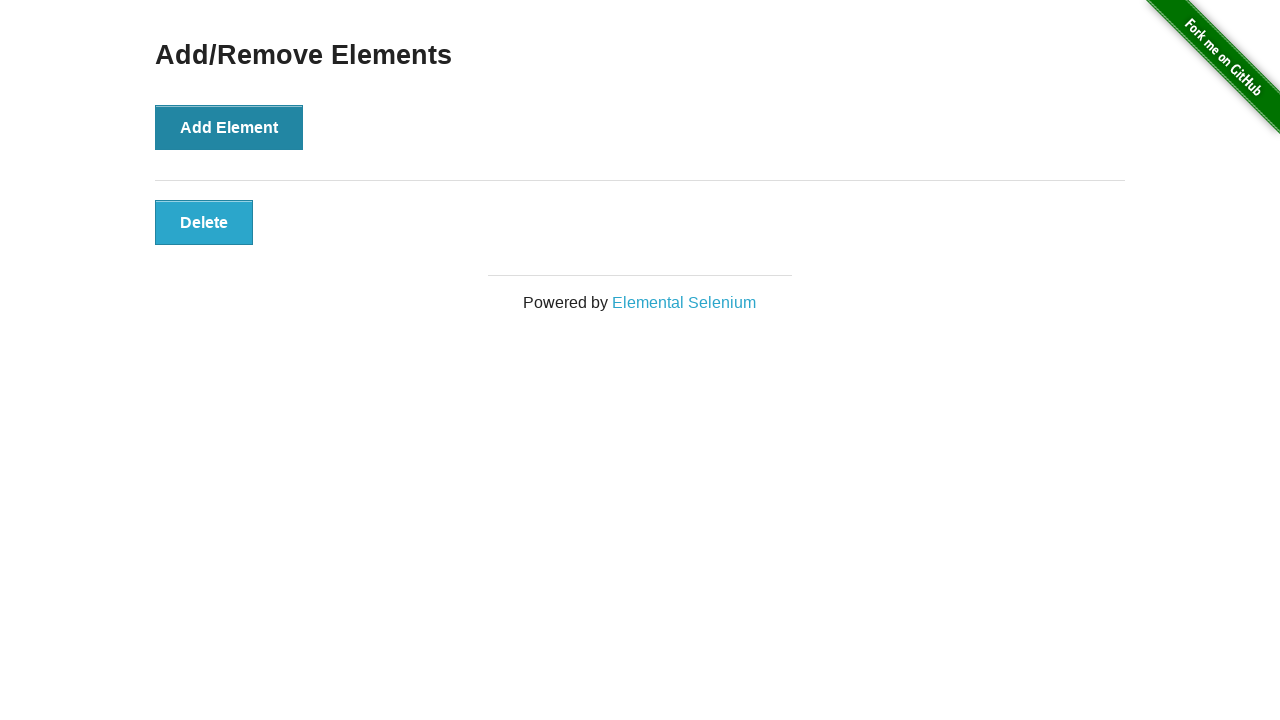

Clicked the Delete button at (204, 222) on button.added-manually
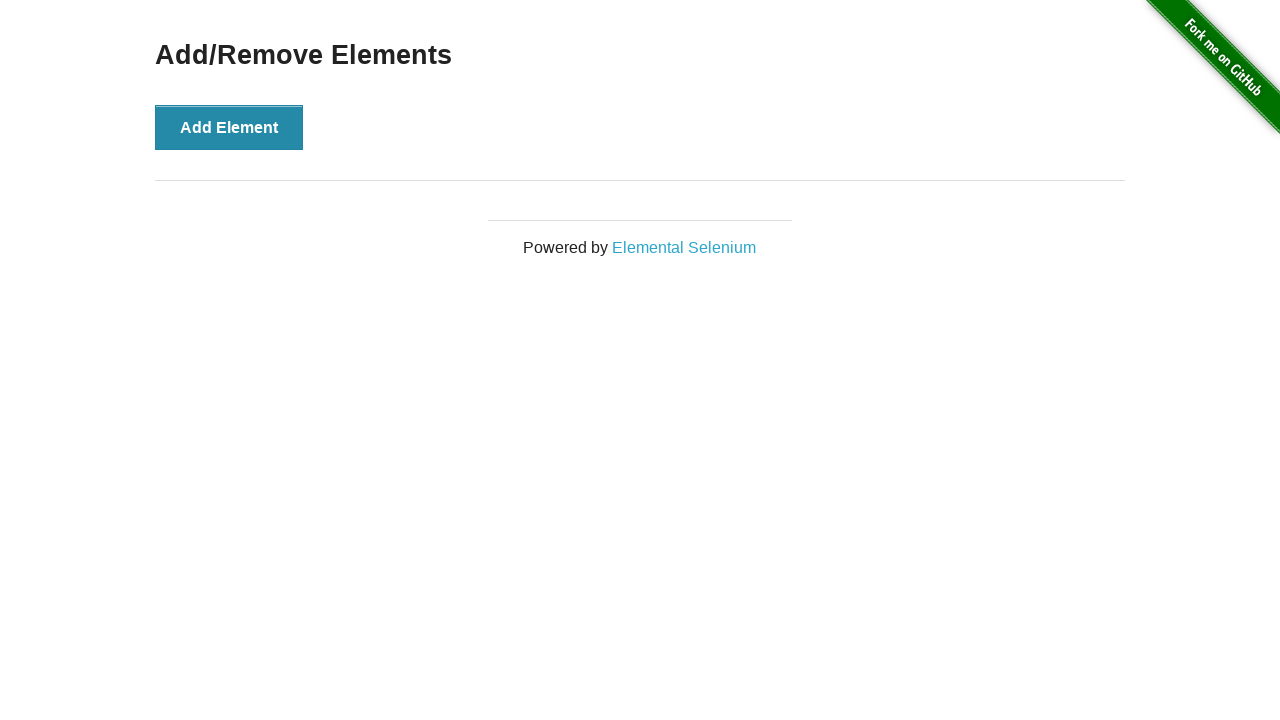

Verified the 'Add/Remove Elements' heading is still visible
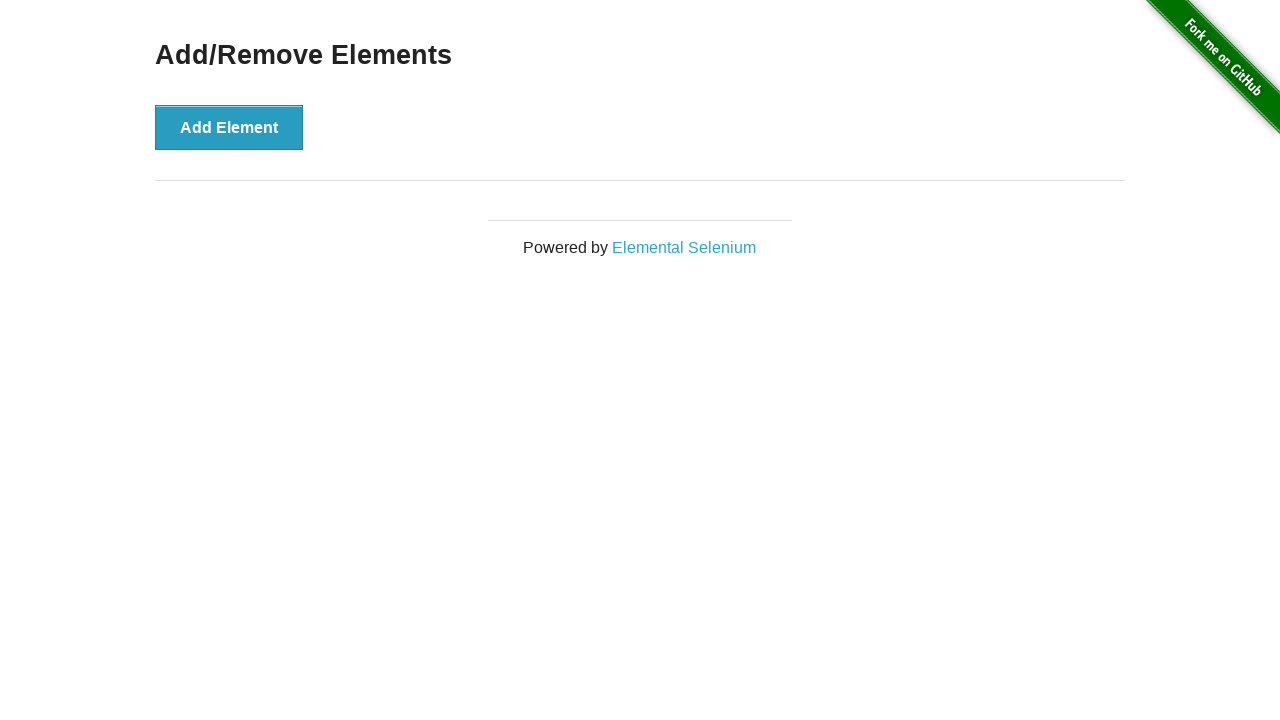

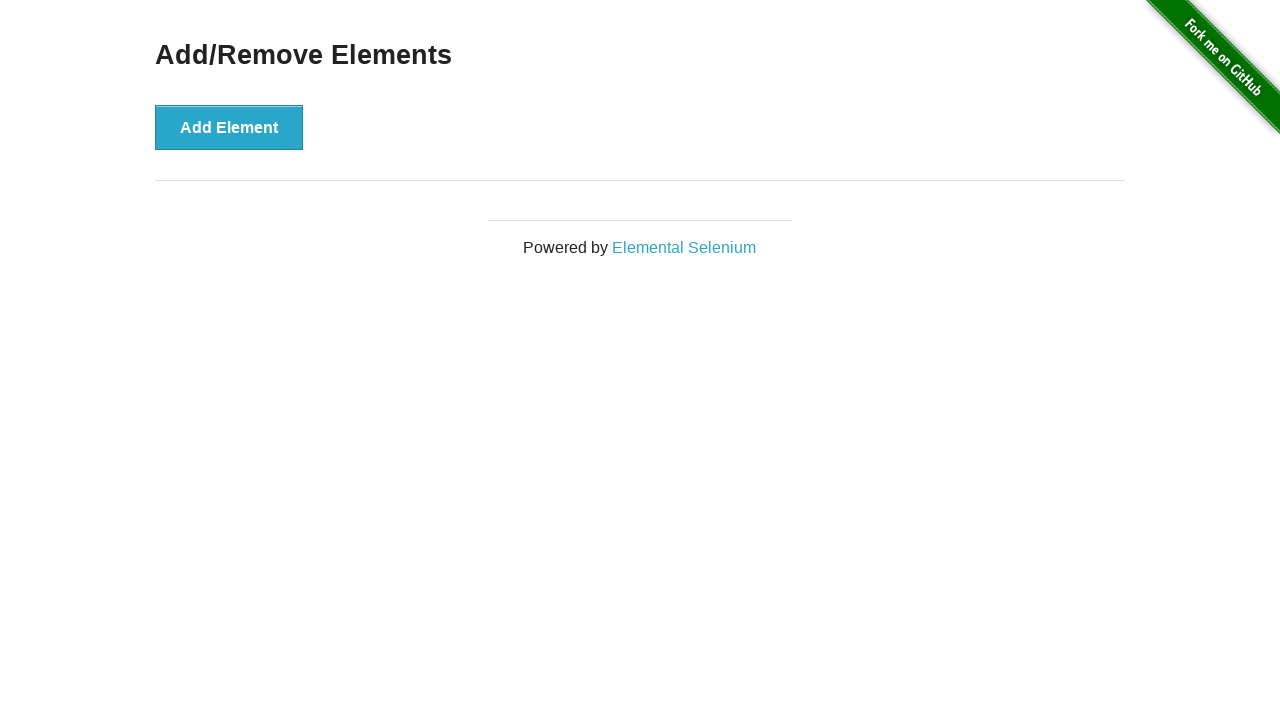